Tests filtering to display all items after filtering by Active and Completed

Starting URL: https://demo.playwright.dev/todomvc

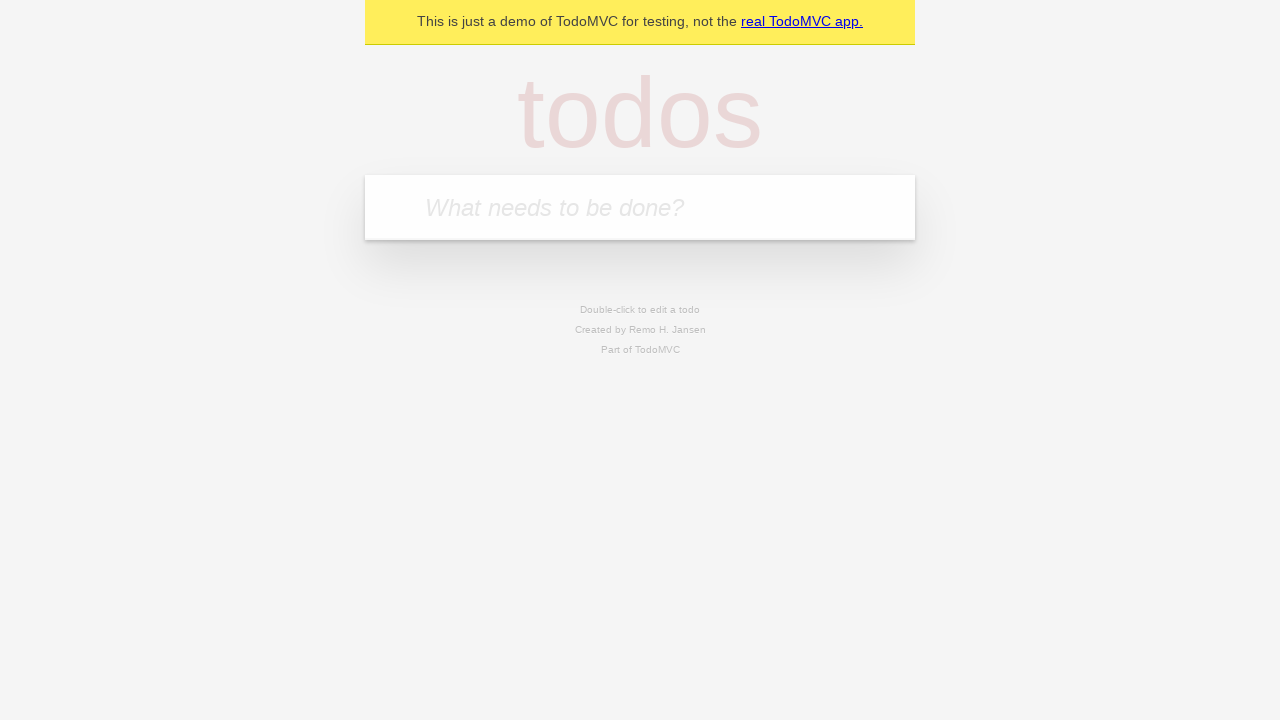

Filled todo input field with 'buy some cheese' on internal:attr=[placeholder="What needs to be done?"i]
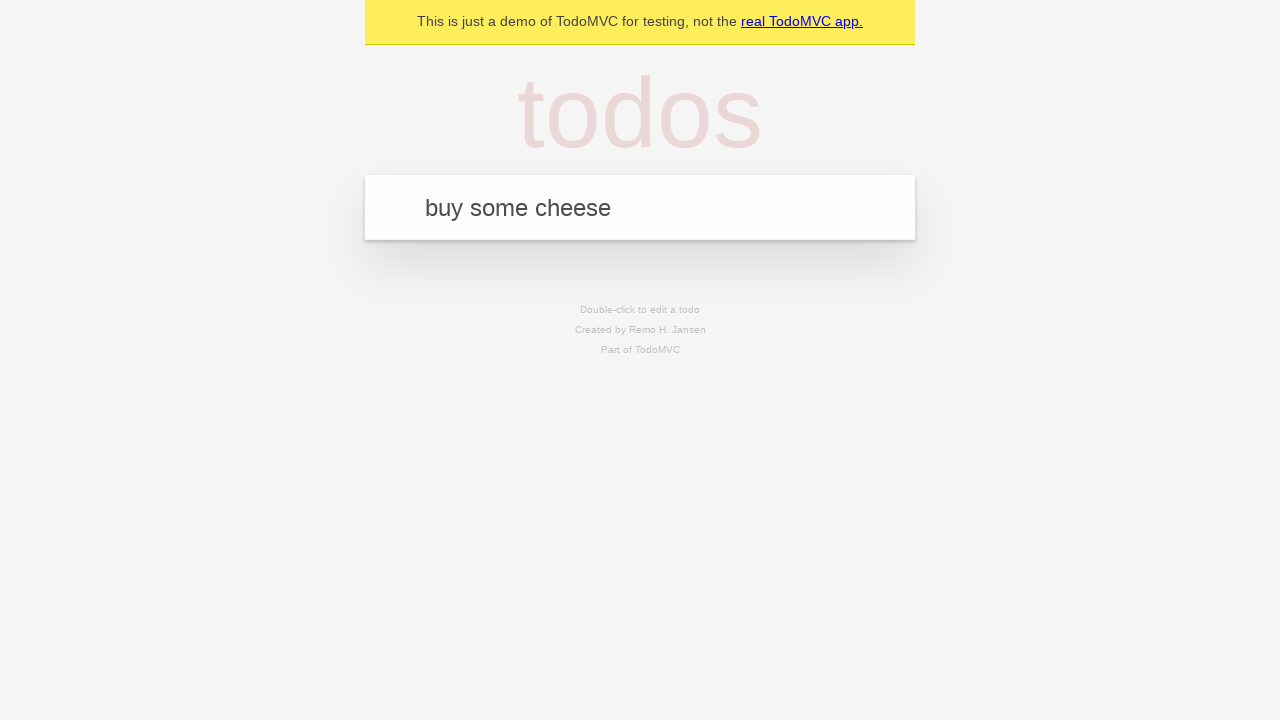

Pressed Enter to add todo 'buy some cheese' on internal:attr=[placeholder="What needs to be done?"i]
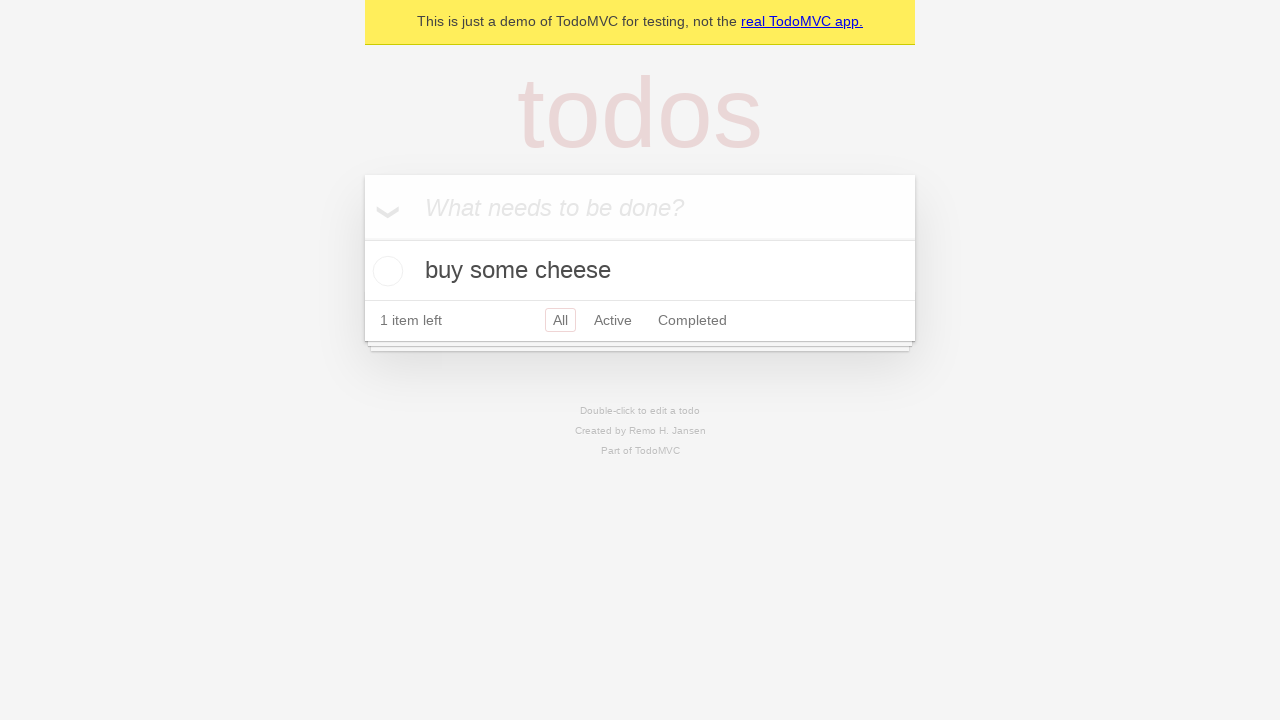

Filled todo input field with 'feed the cat' on internal:attr=[placeholder="What needs to be done?"i]
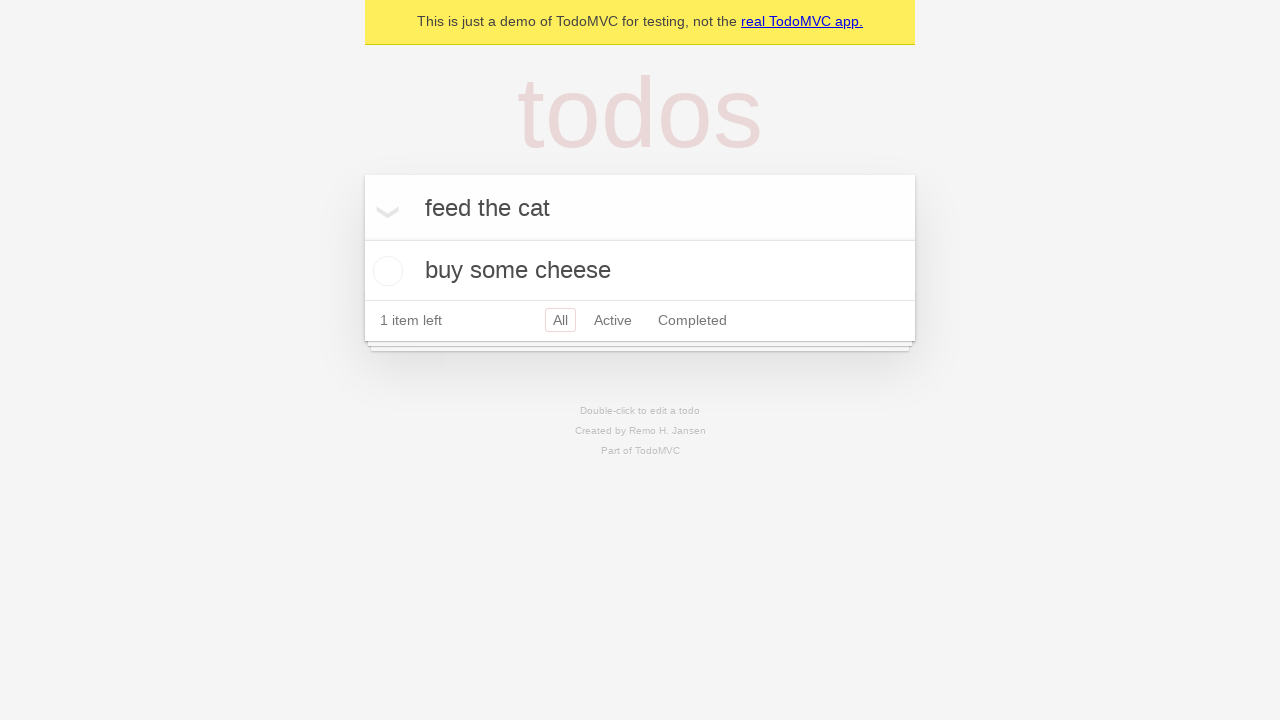

Pressed Enter to add todo 'feed the cat' on internal:attr=[placeholder="What needs to be done?"i]
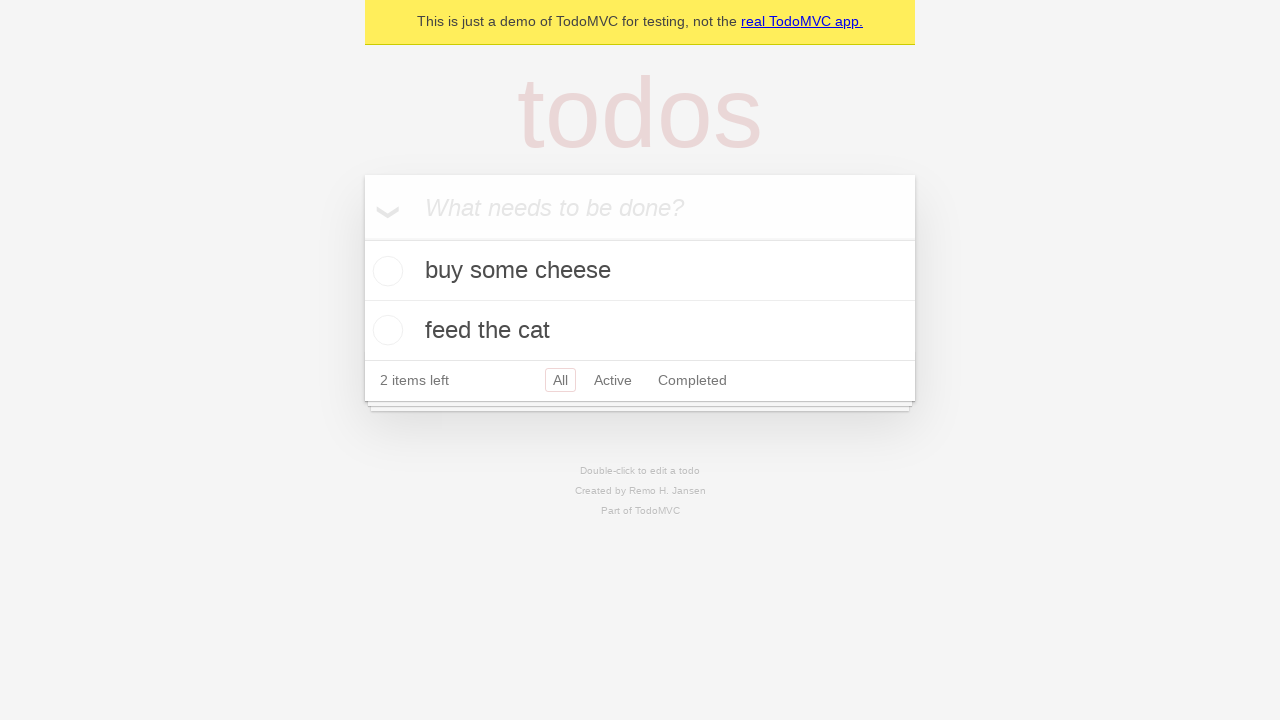

Filled todo input field with 'book a doctors appointment' on internal:attr=[placeholder="What needs to be done?"i]
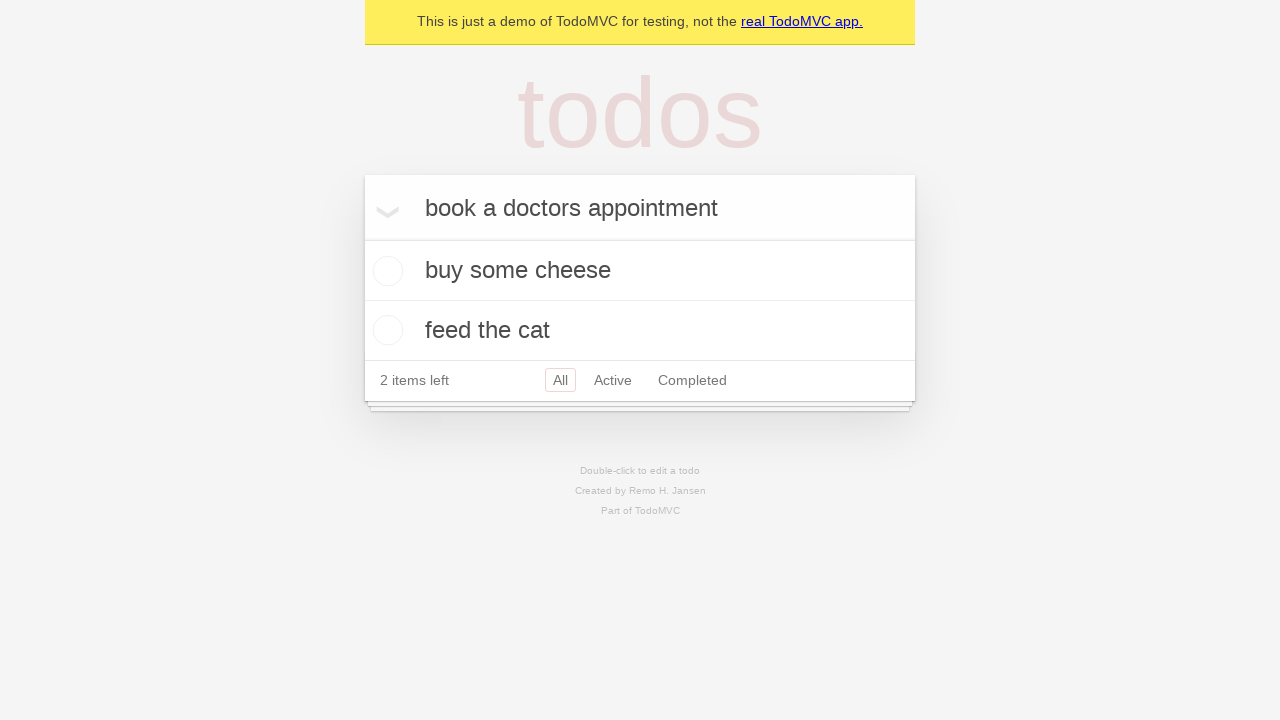

Pressed Enter to add todo 'book a doctors appointment' on internal:attr=[placeholder="What needs to be done?"i]
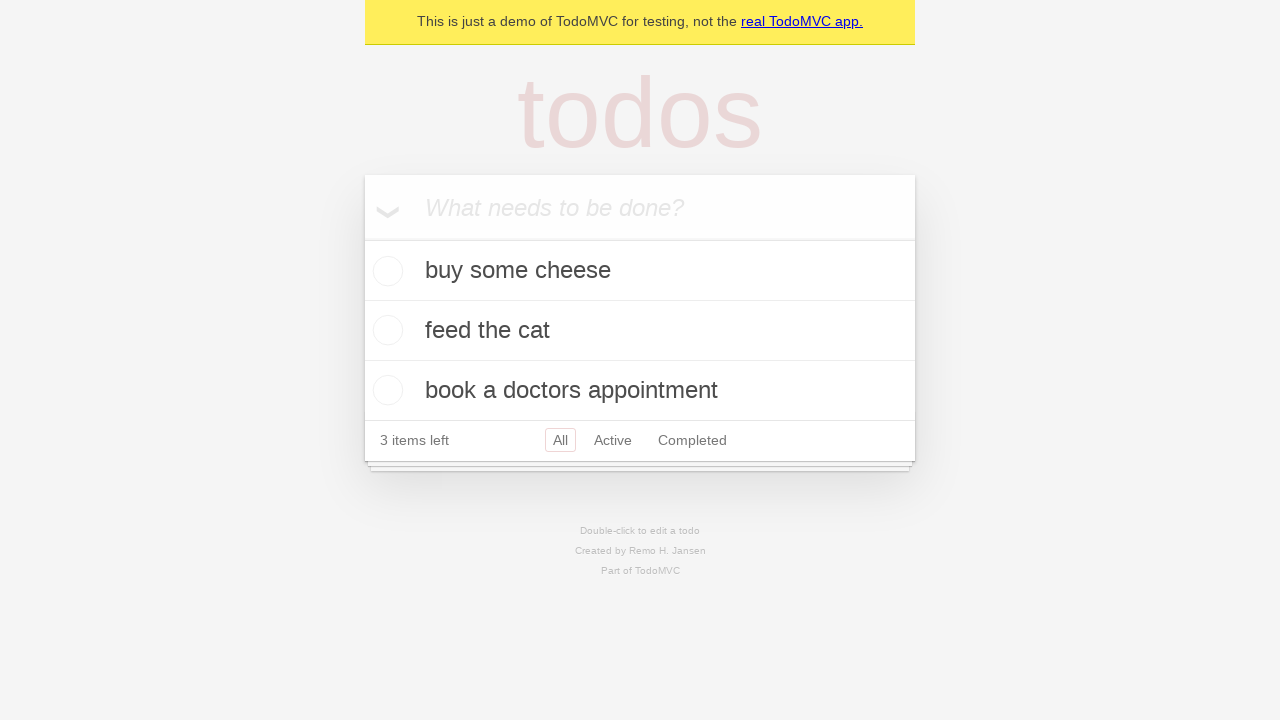

Checked the second todo item as completed at (385, 330) on internal:testid=[data-testid="todo-item"s] >> nth=1 >> internal:role=checkbox
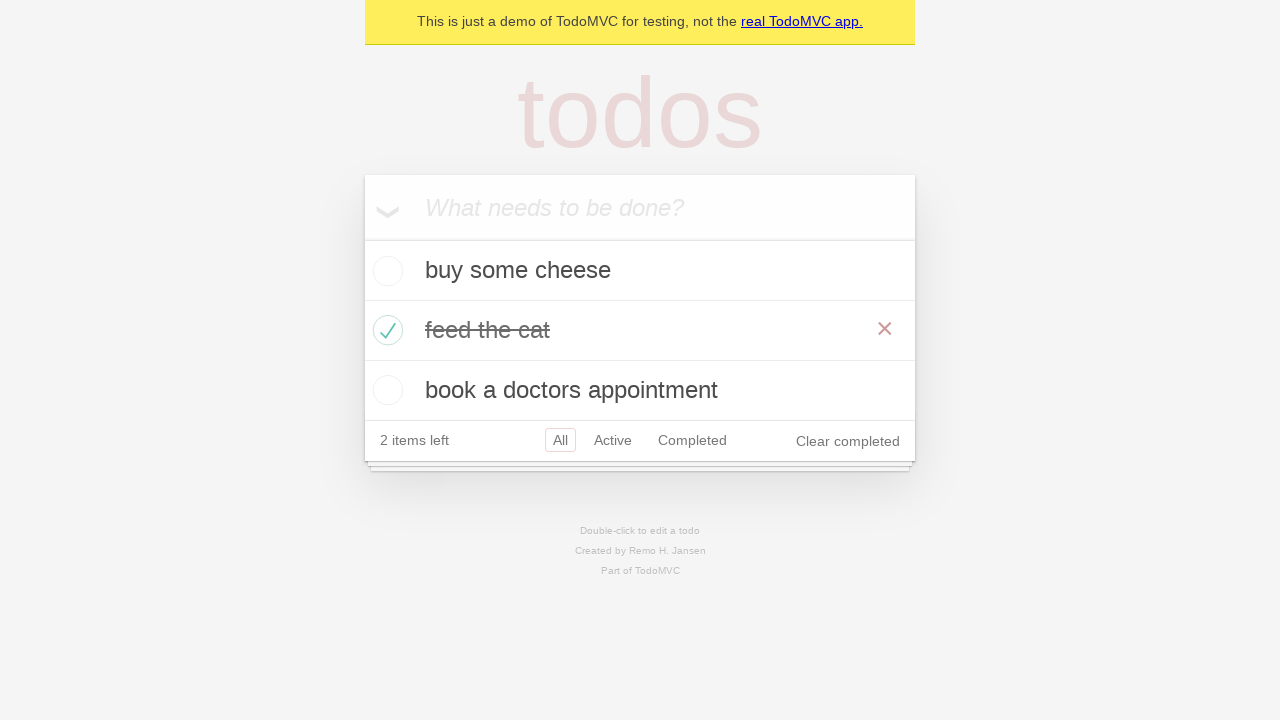

Clicked 'Active' filter to display only active items at (613, 440) on internal:role=link[name="Active"i]
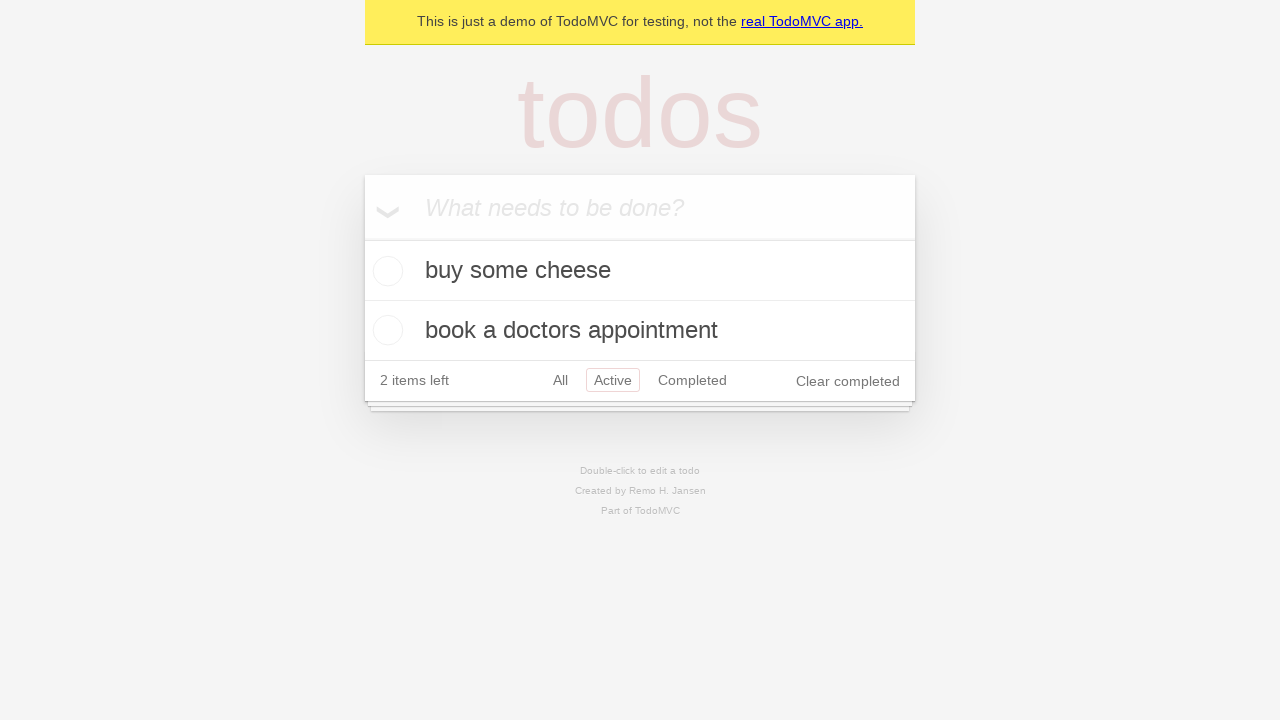

Clicked 'Completed' filter to display only completed items at (692, 380) on internal:role=link[name="Completed"i]
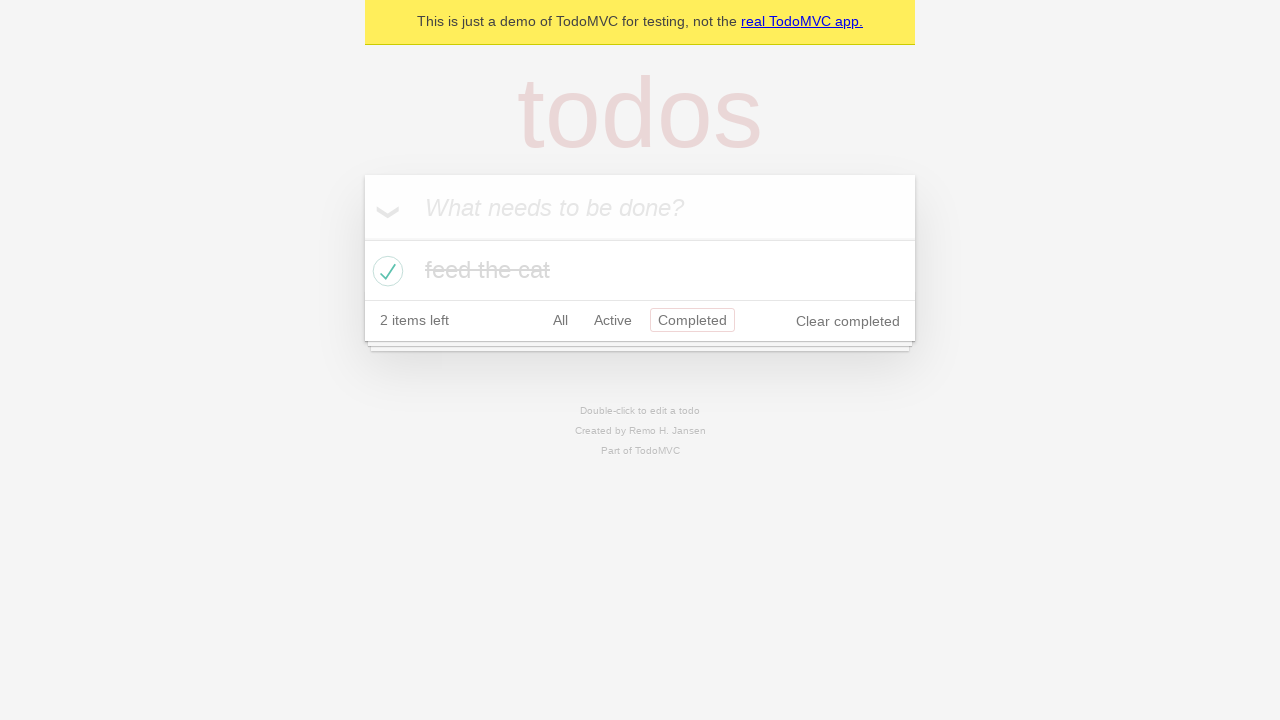

Clicked 'All' filter to display all items at (560, 320) on internal:role=link[name="All"i]
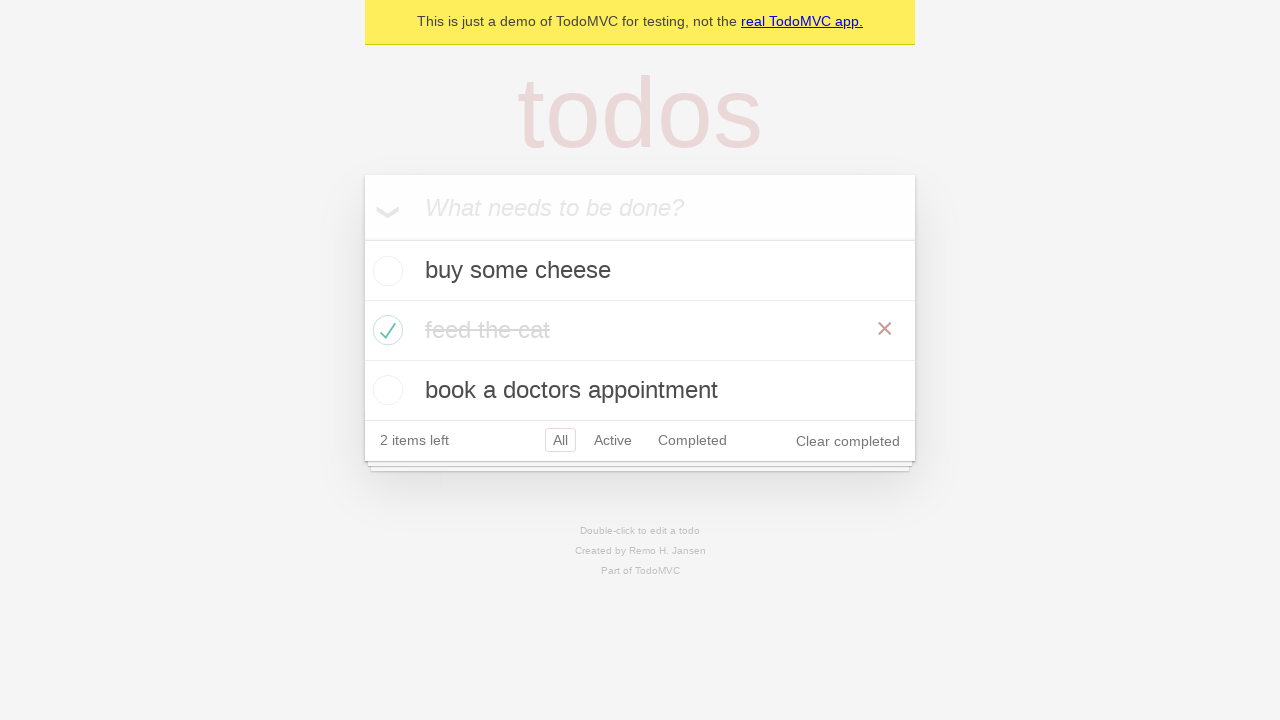

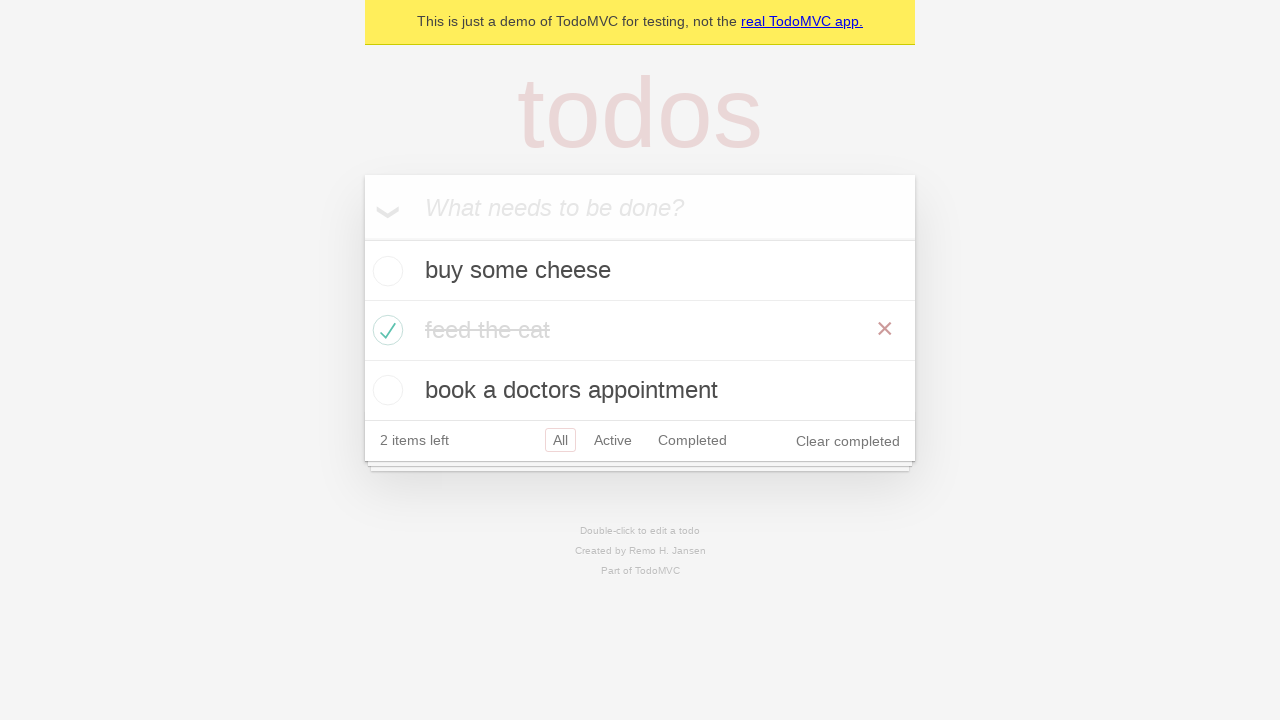